Tests multiple window handling by clicking a link to open a new window and switching between the original and new windows

Starting URL: http://the-internet.herokuapp.com/windows

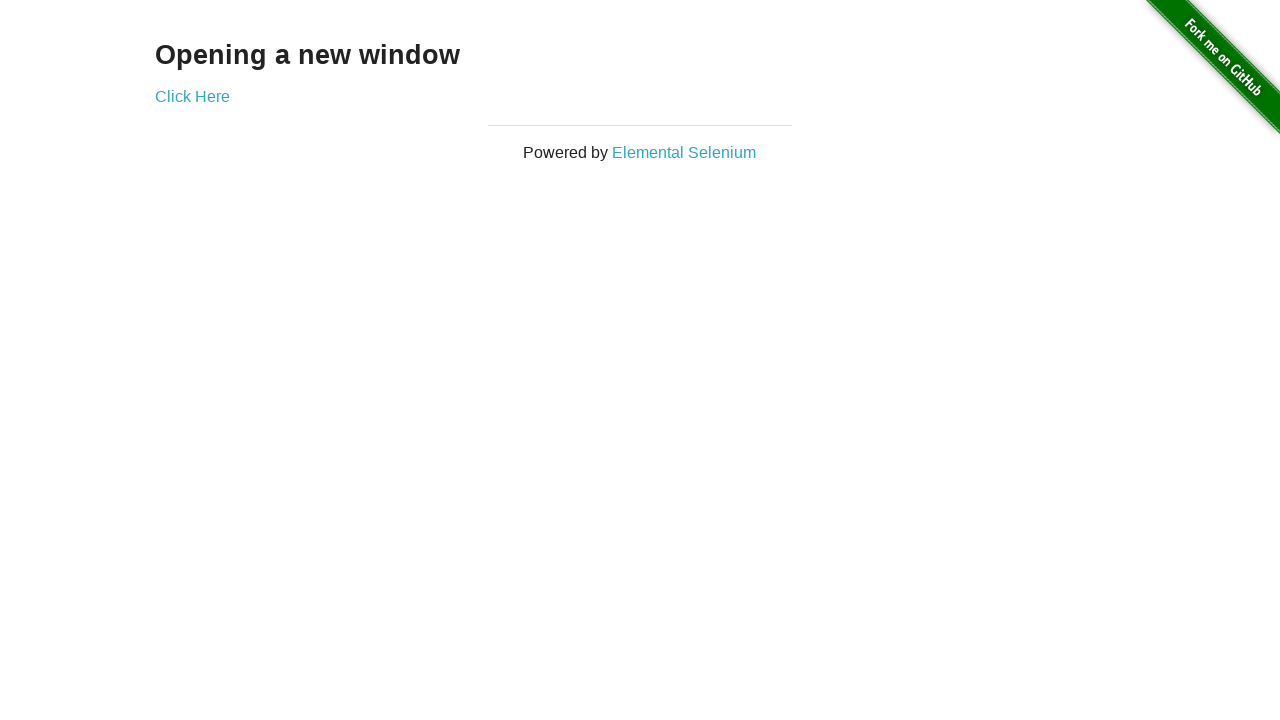

Clicked link to open new window at (192, 96) on .example a
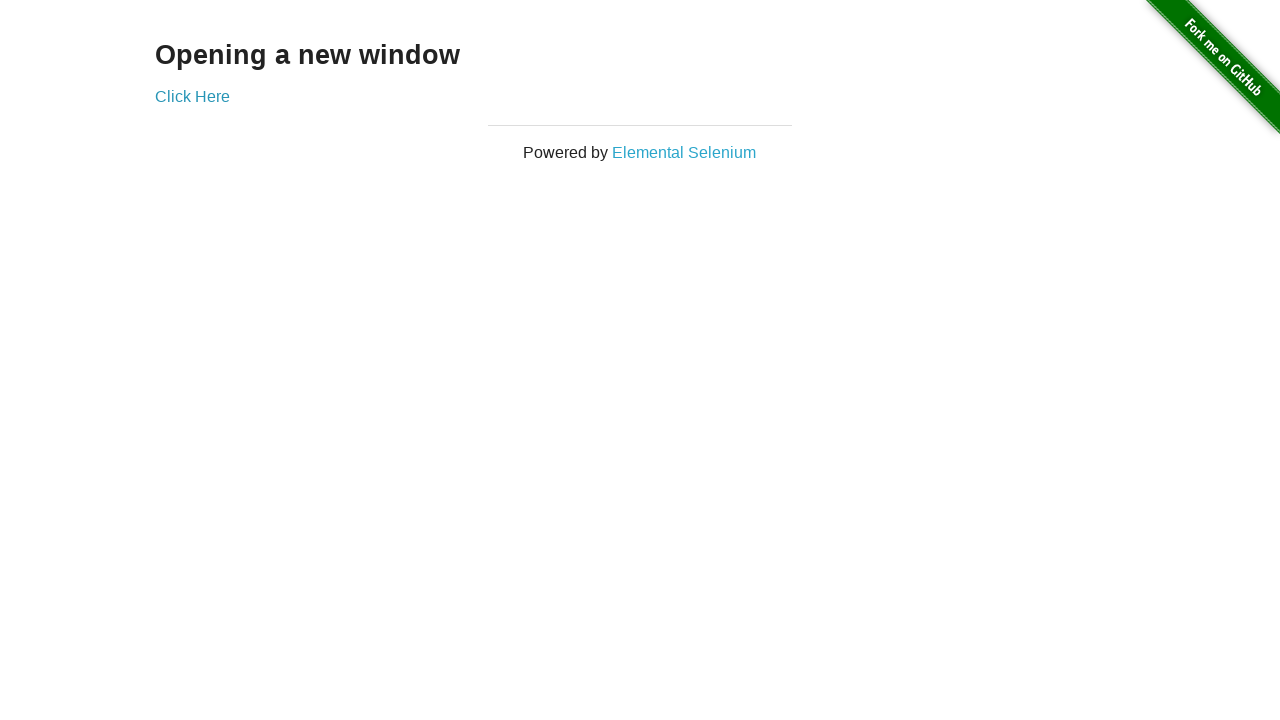

New window opened and captured at (192, 96) on .example a
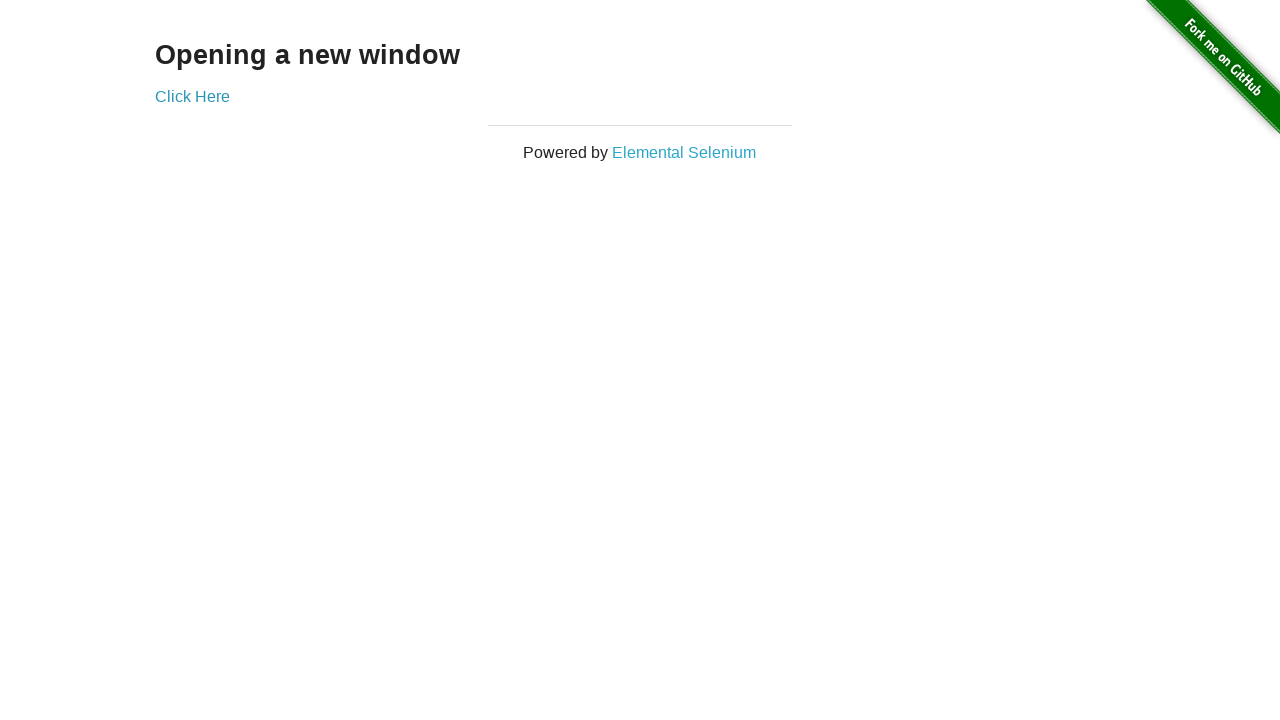

Assigned new window to new_page object
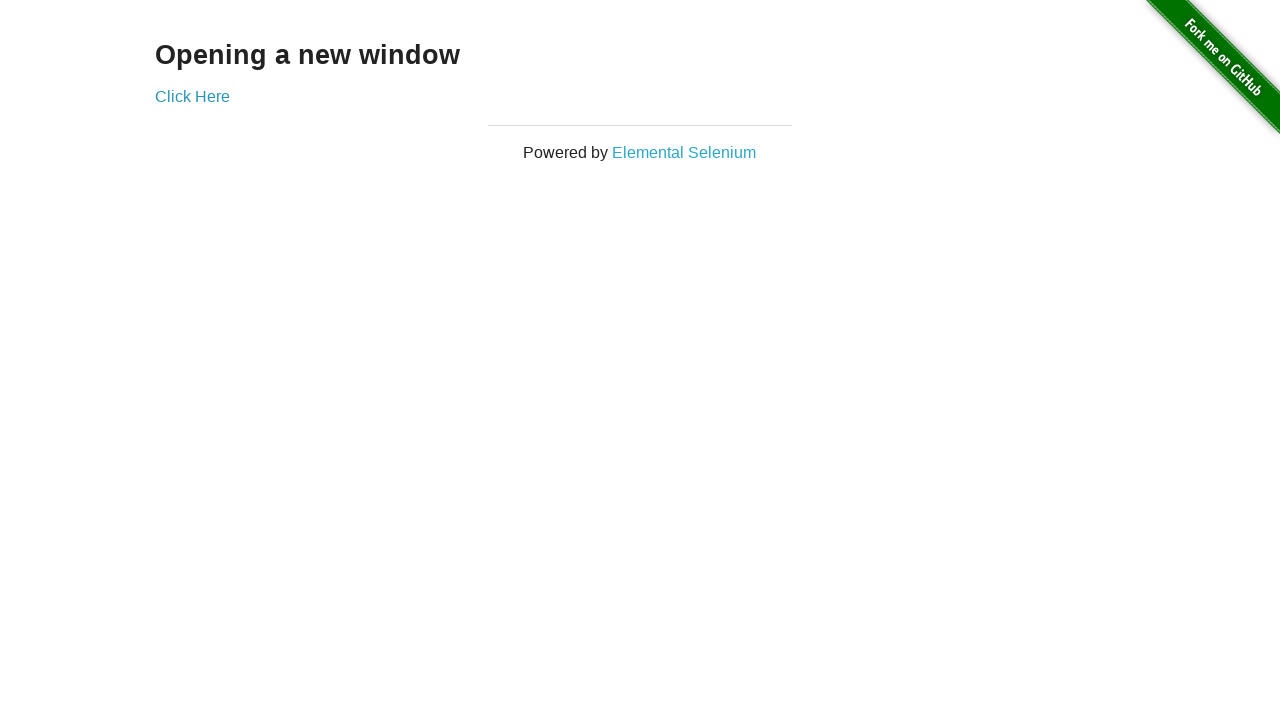

Multiple windows are now accessible for interaction
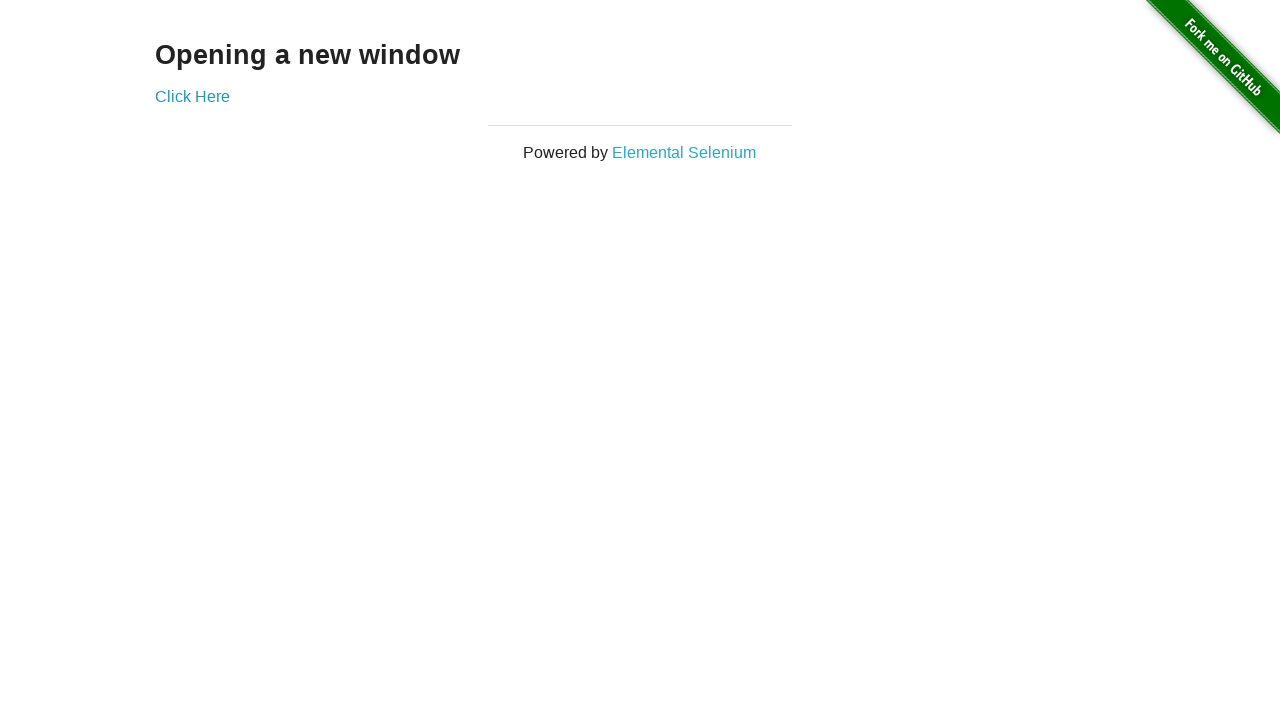

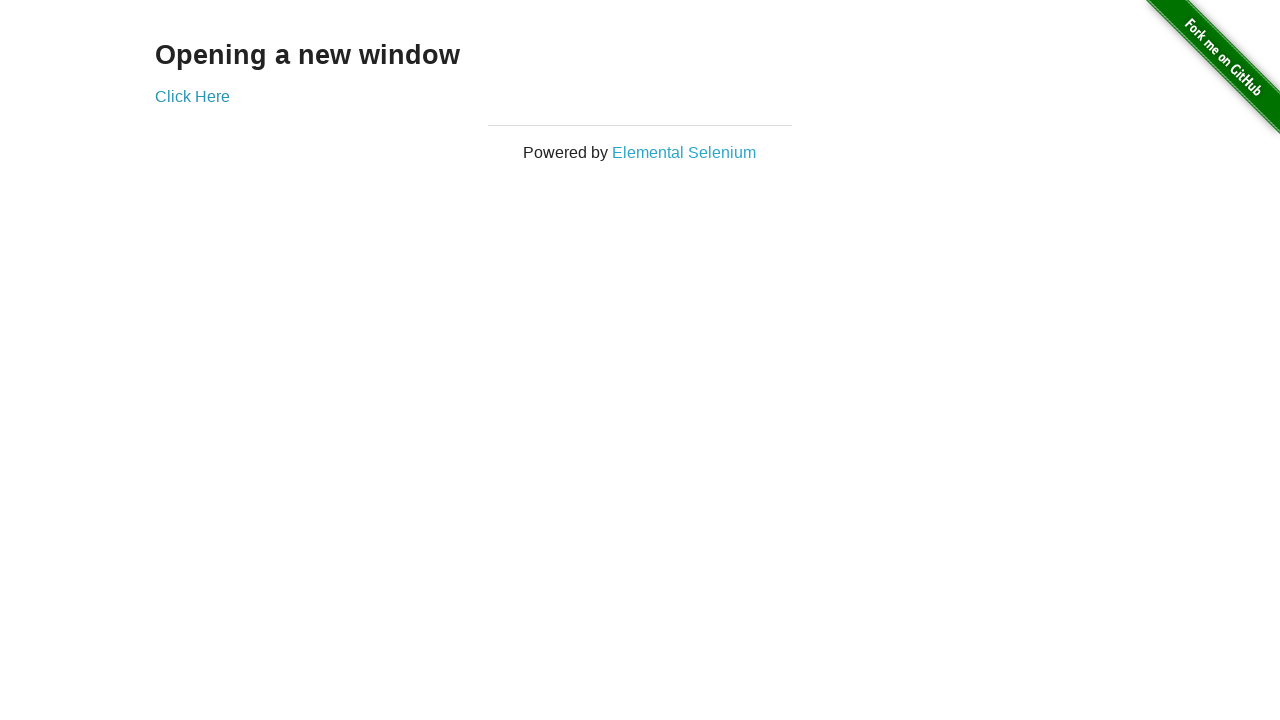